Tests the Imagicaa water park website by navigating to it and scrolling down the page to view content below the fold.

Starting URL: https://www.imagicaaworld.com/water-park/

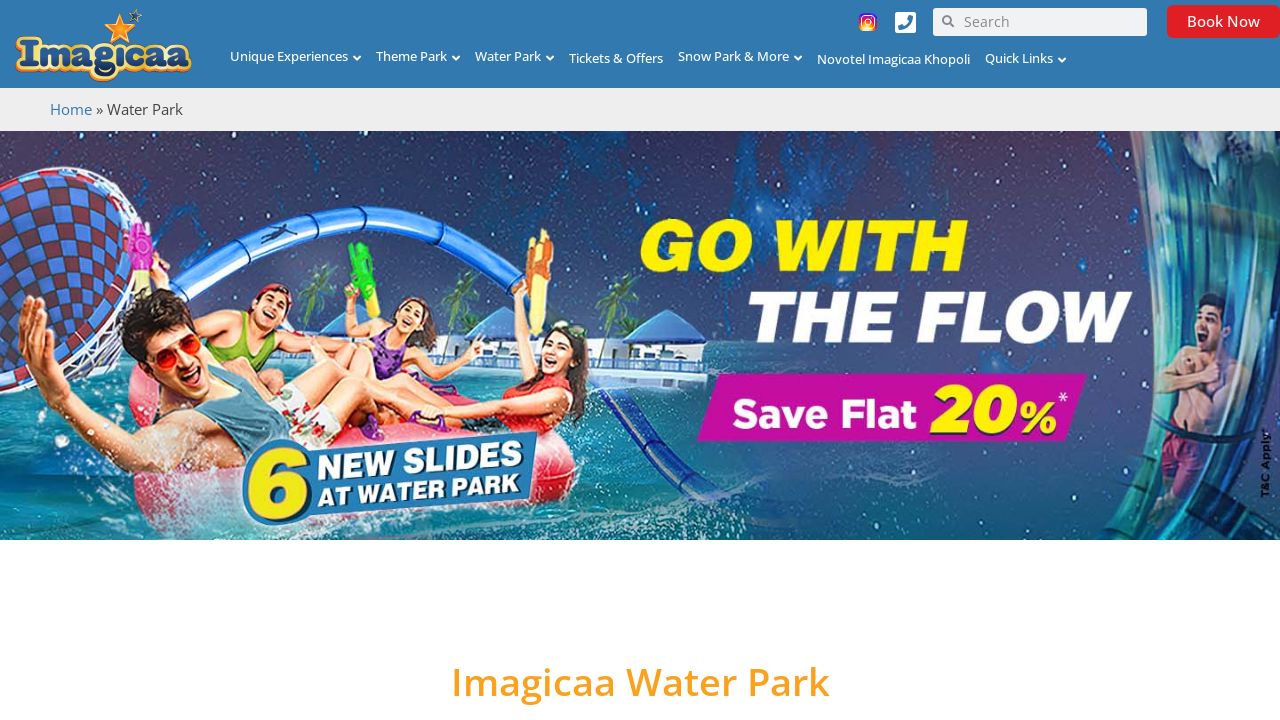

Navigated to Imagicaa water park website and waited for page to load
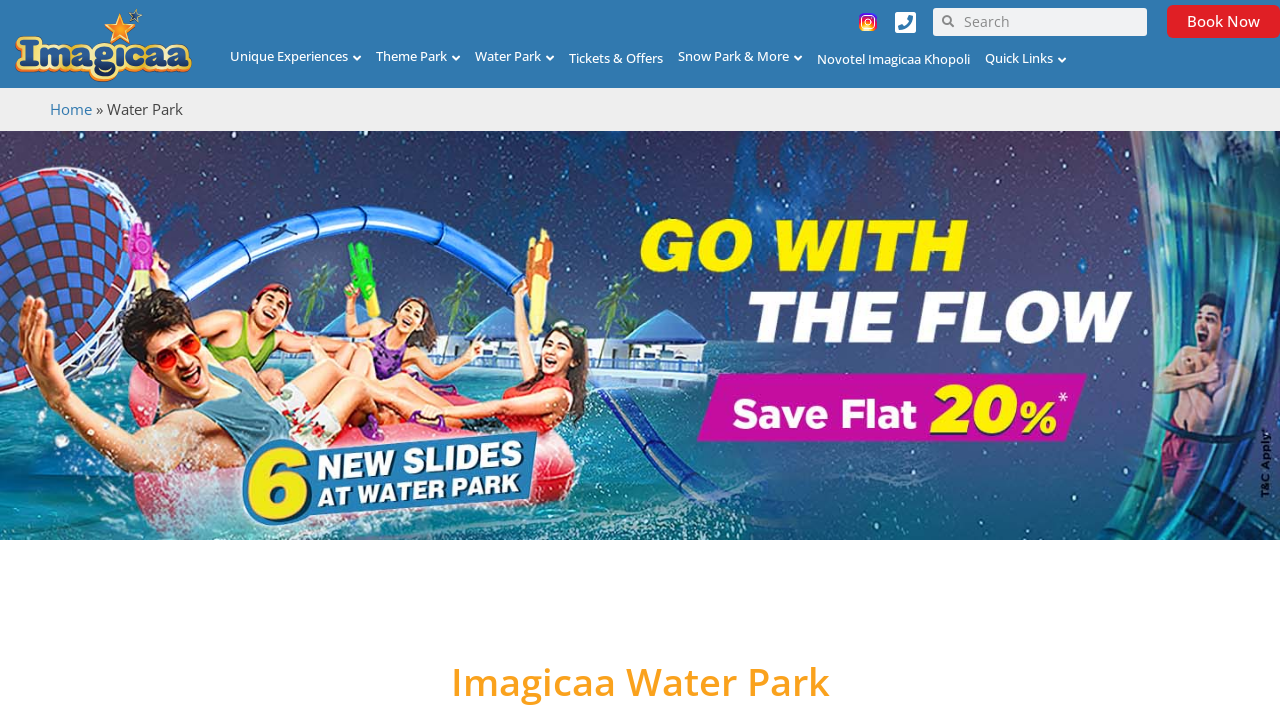

Scrolled down the page by 1000 pixels to view below-the-fold content
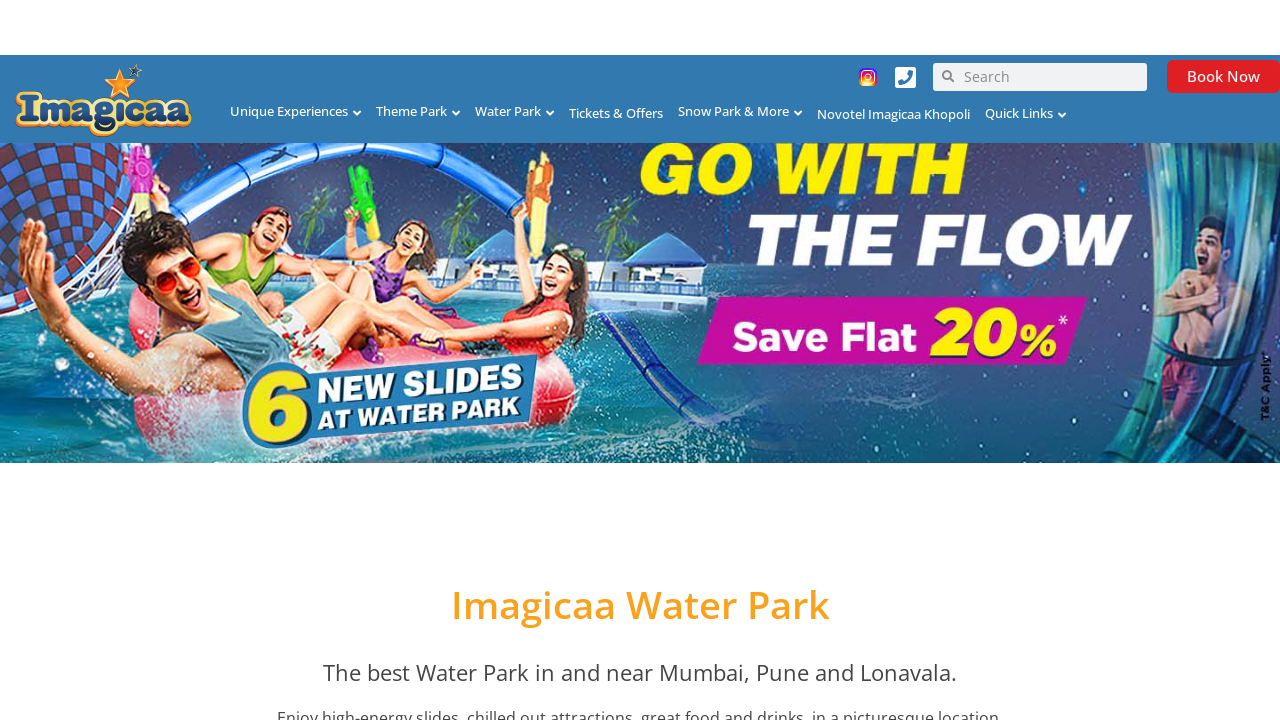

Waited for content to load after scrolling
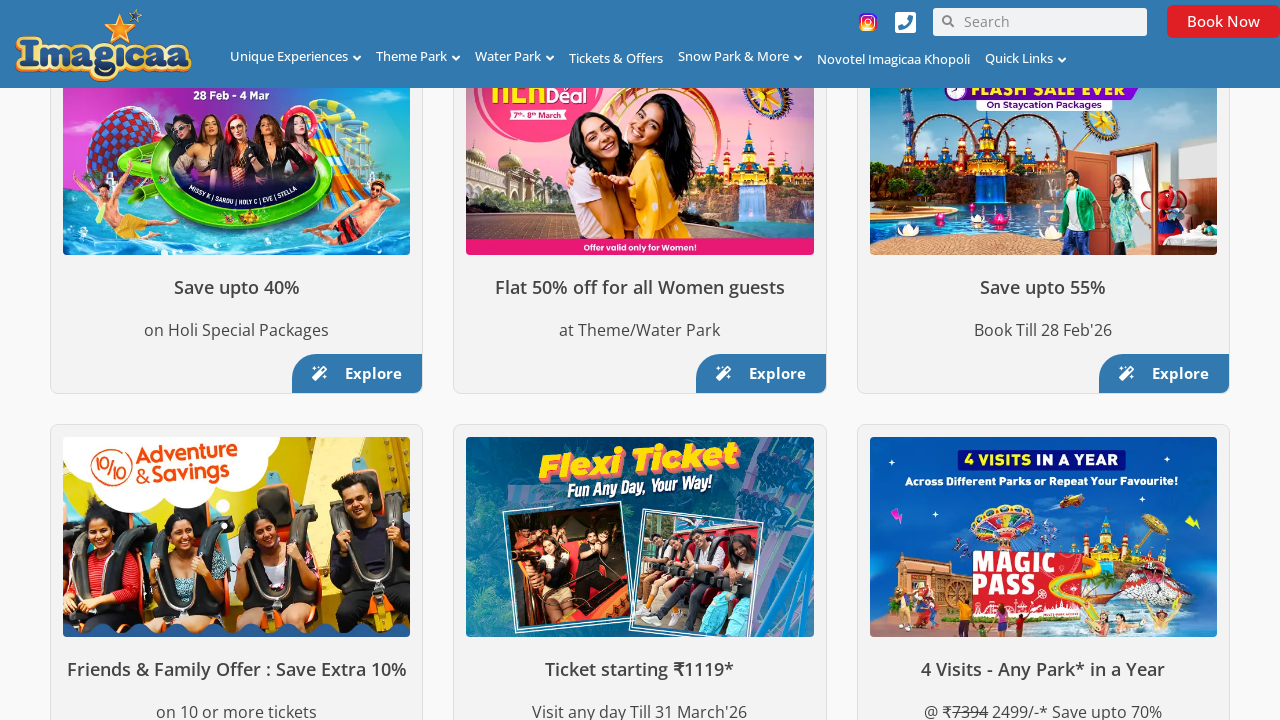

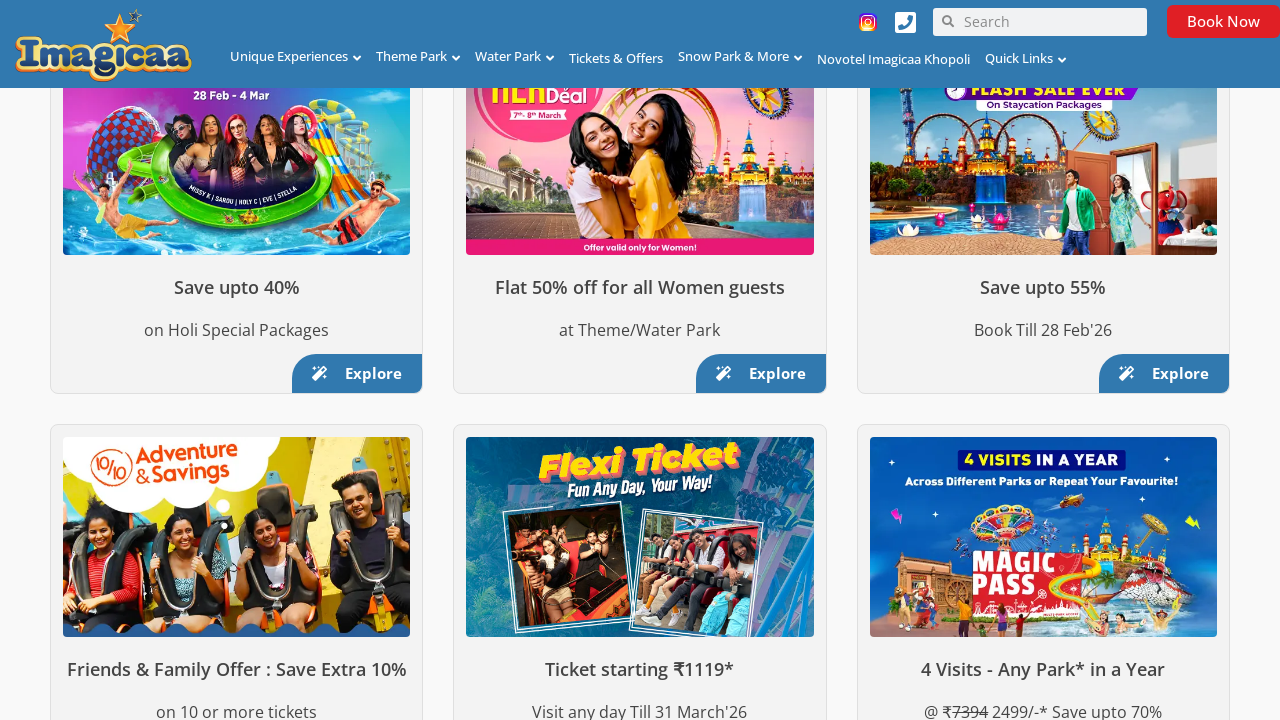